Tests iframe interaction by clicking on the Single Iframe tab, switching to the iframe context, and entering text into an input field within the iframe.

Starting URL: http://demo.automationtesting.in/Frames.html

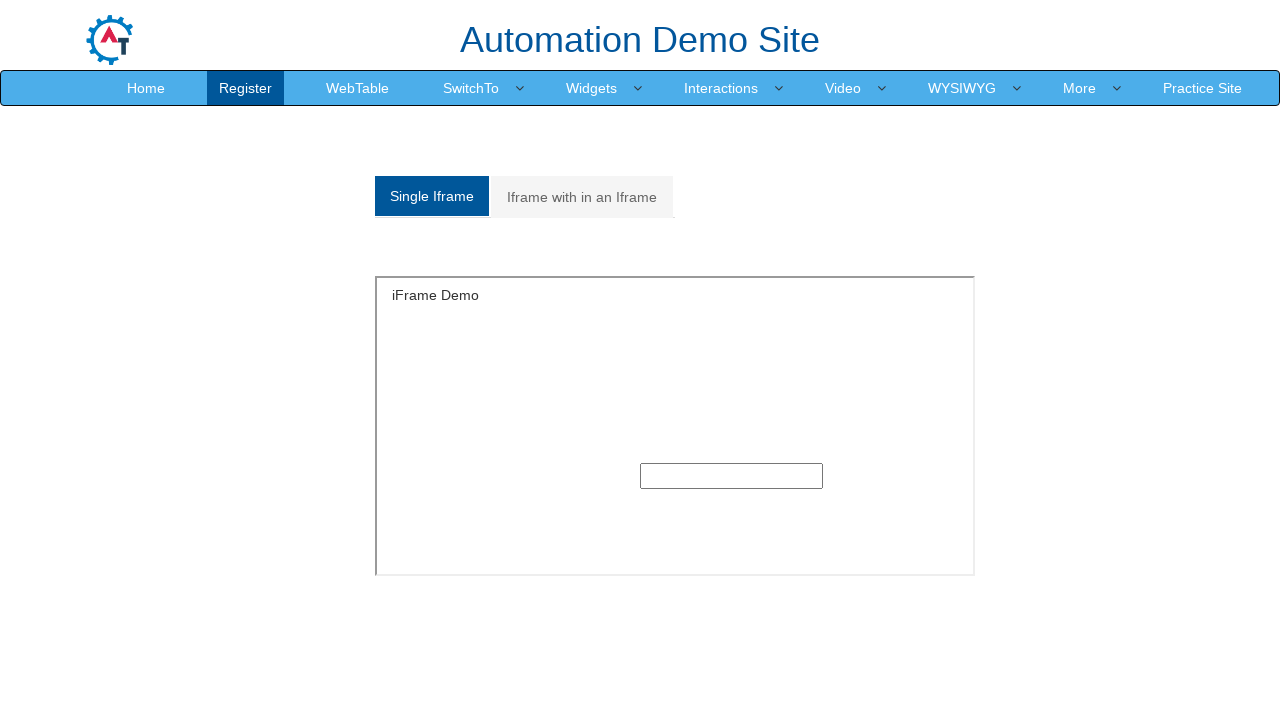

Waited for 'Single Iframe' tab selector to be available
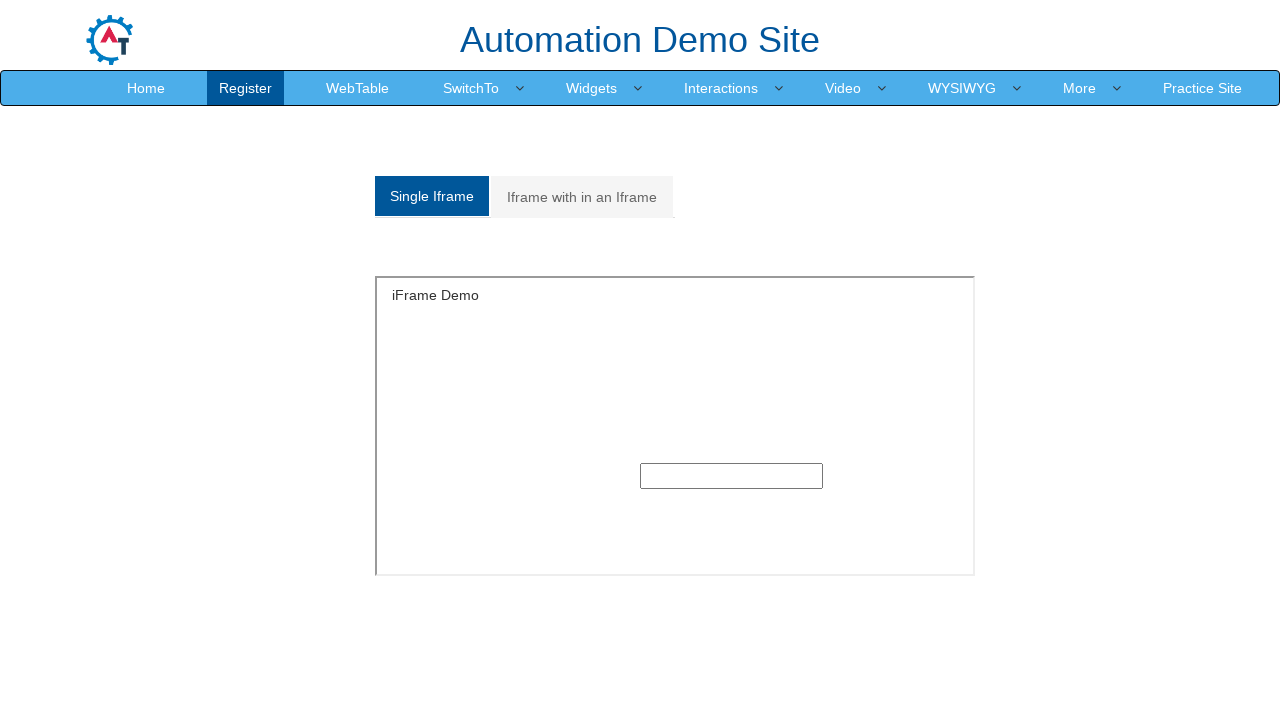

Clicked on 'Single Iframe' tab at (432, 196) on text=Single Iframe
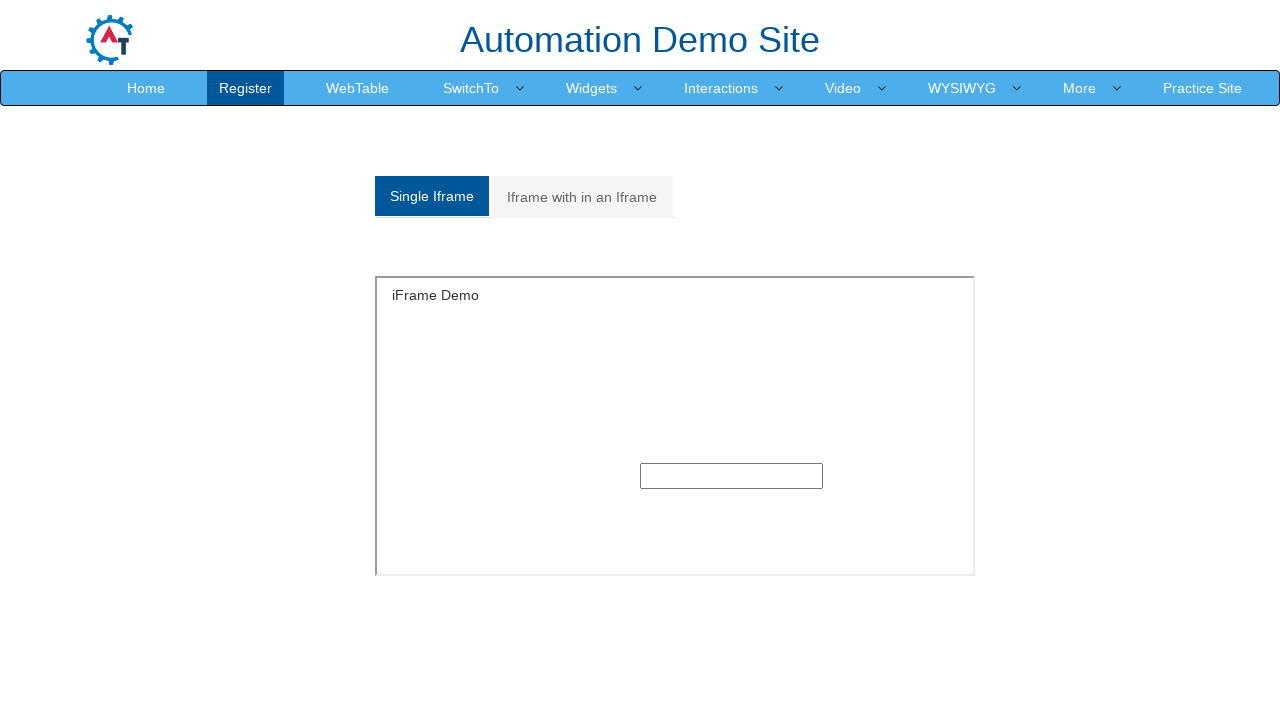

Located the iframe with id 'singleframe'
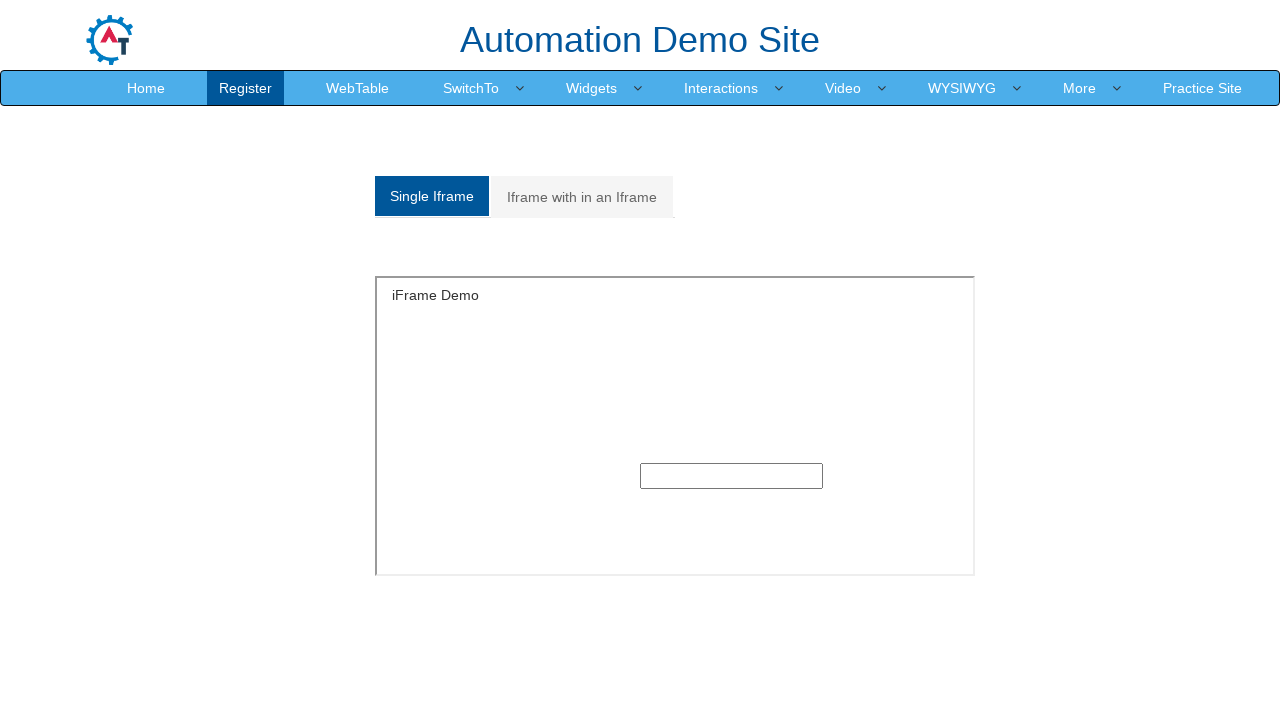

Waited for input field in iframe to be available
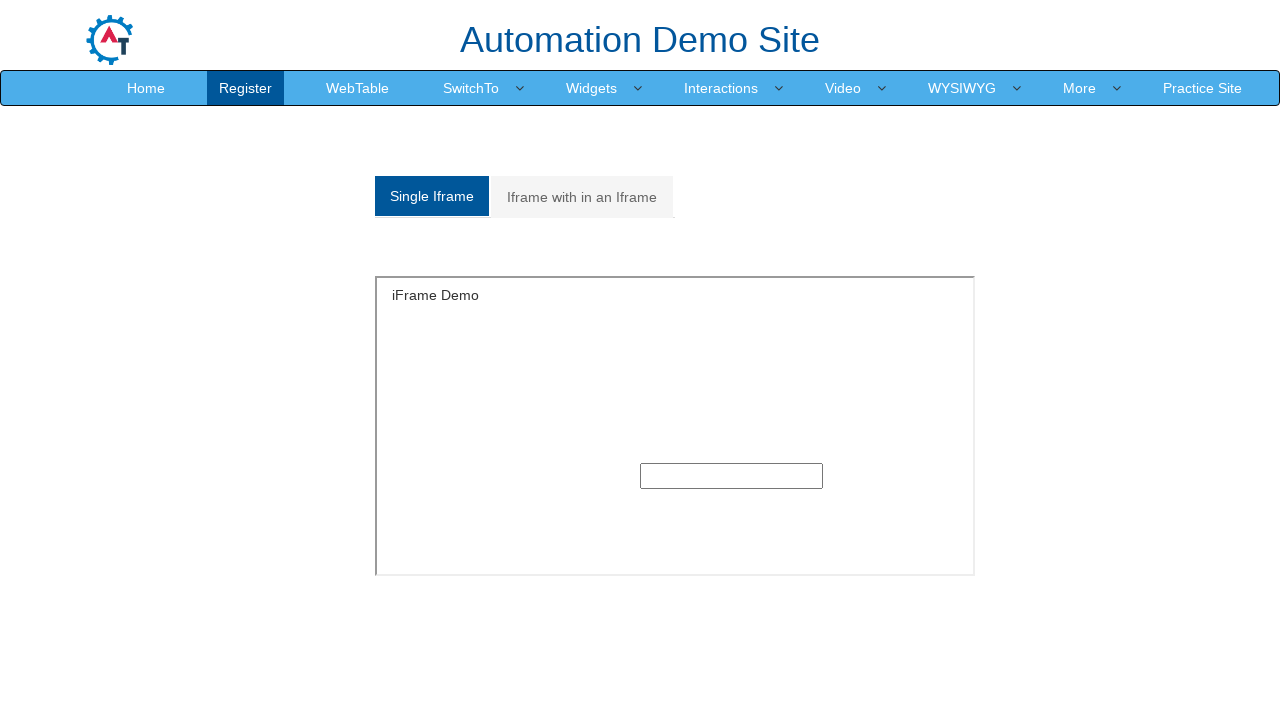

Filled input field in iframe with 'Hello, this is Marco testing frames!' on #singleframe >> internal:control=enter-frame >> input
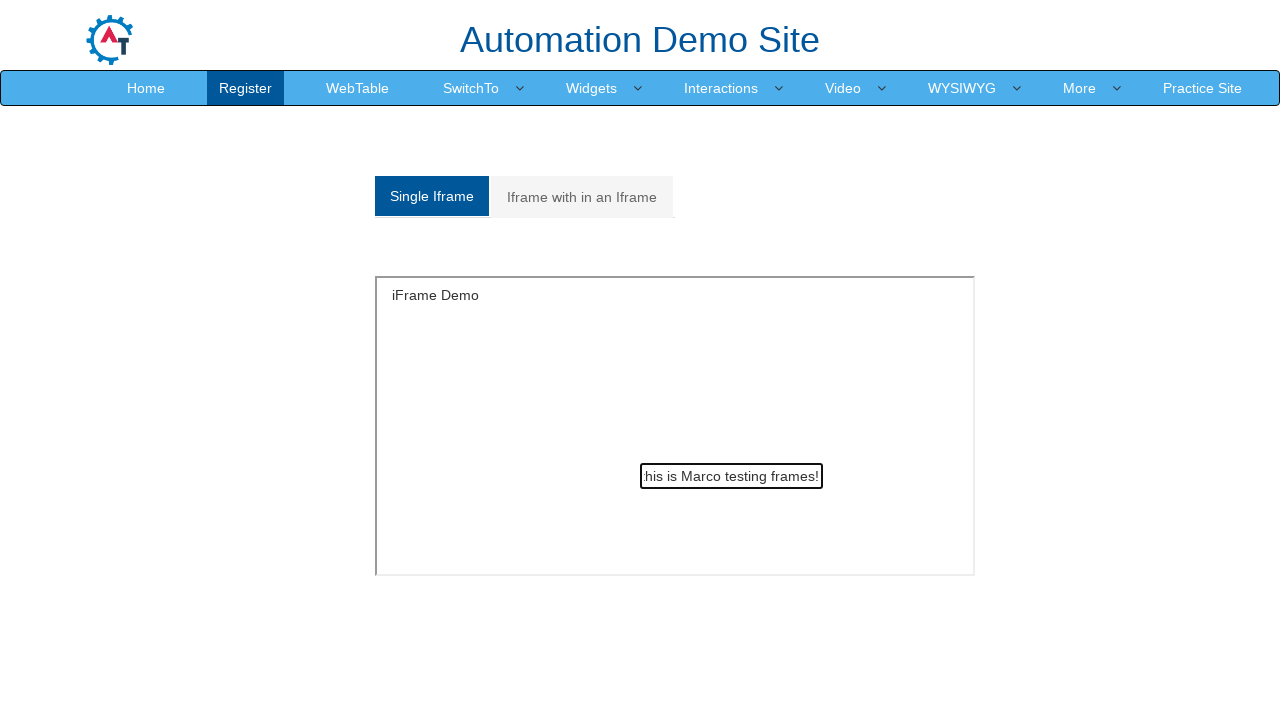

Verified that input field contains the correct text 'Hello, this is Marco testing frames!'
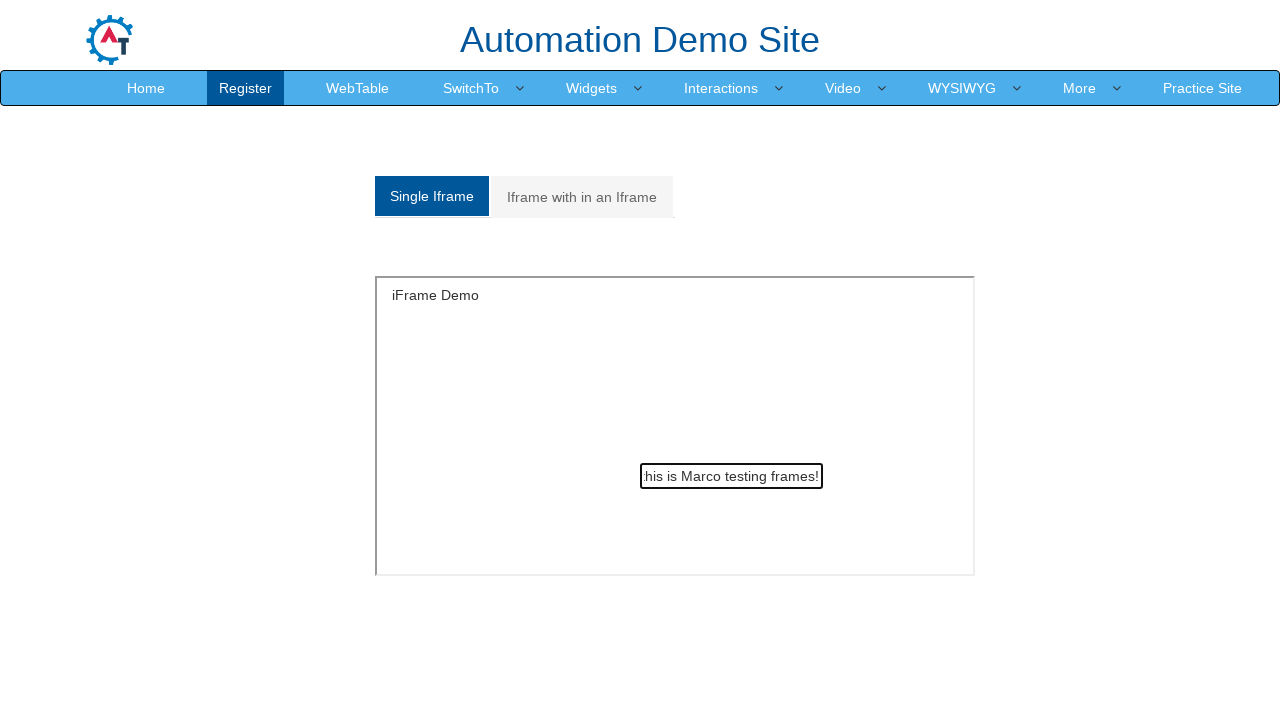

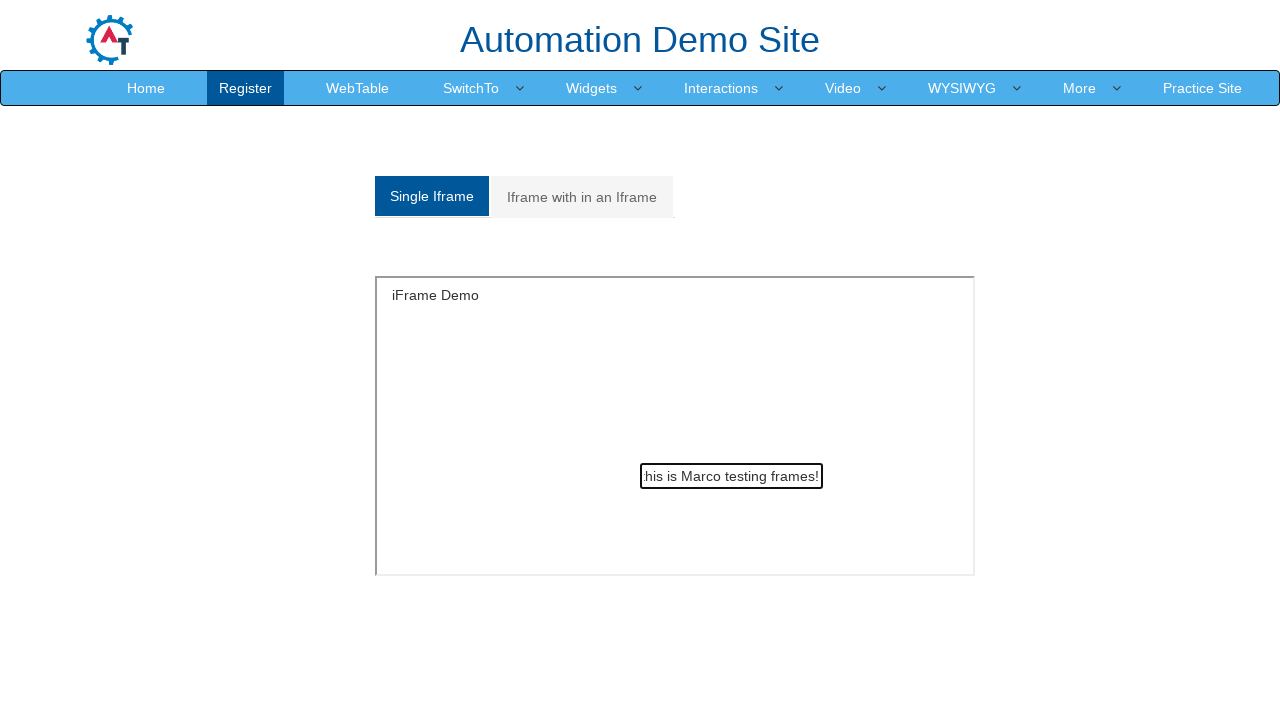